Tests filtering to display all todo items after filtering

Starting URL: https://demo.playwright.dev/todomvc

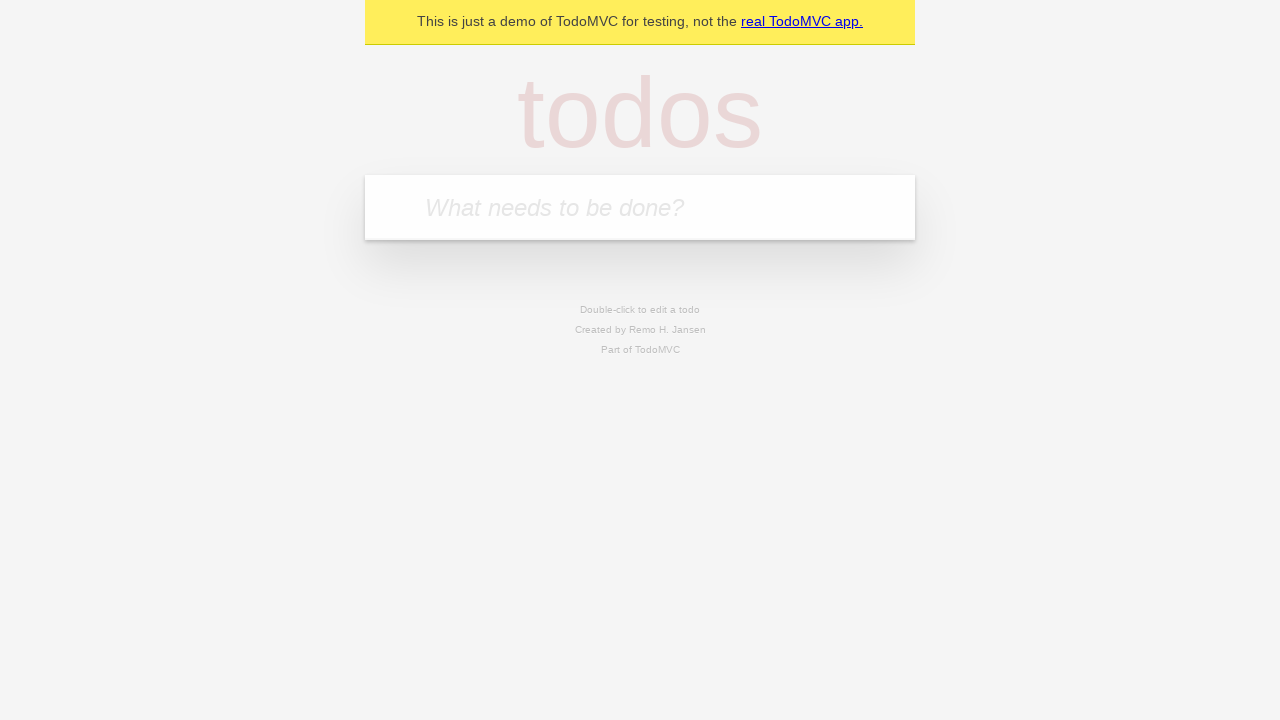

Filled todo input with 'buy some cheese' on internal:attr=[placeholder="What needs to be done?"i]
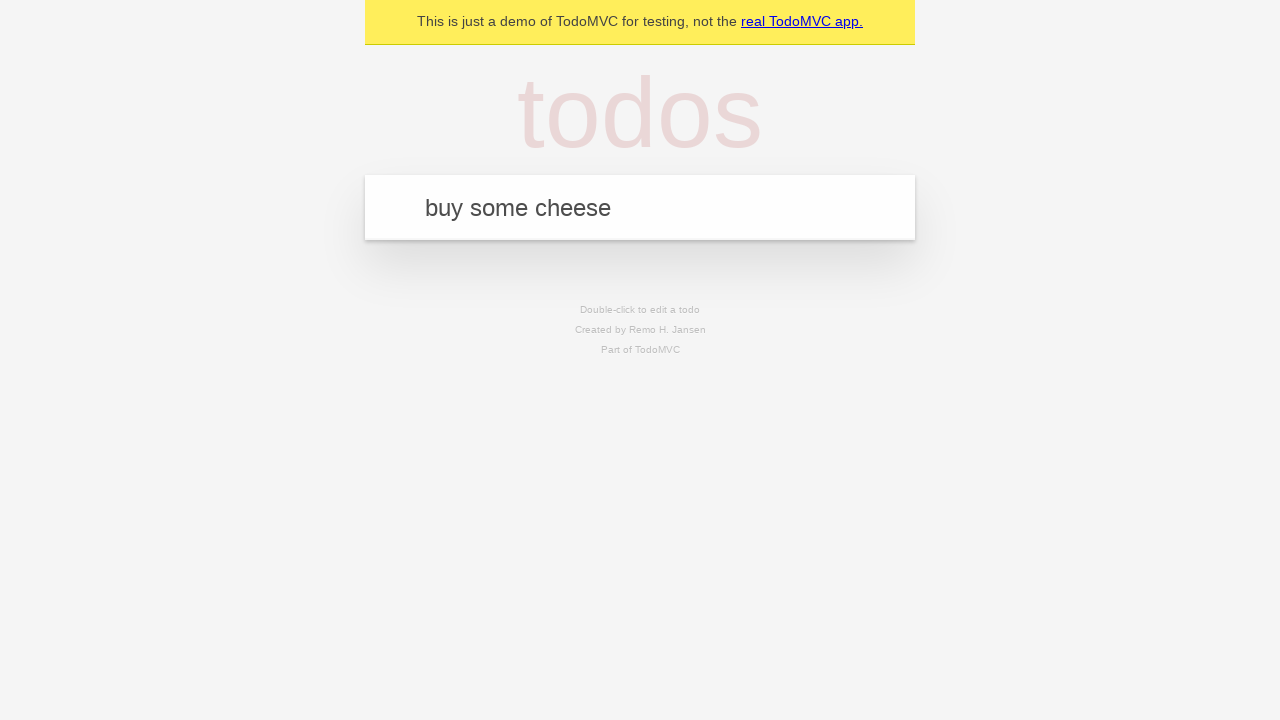

Pressed Enter to add first todo item on internal:attr=[placeholder="What needs to be done?"i]
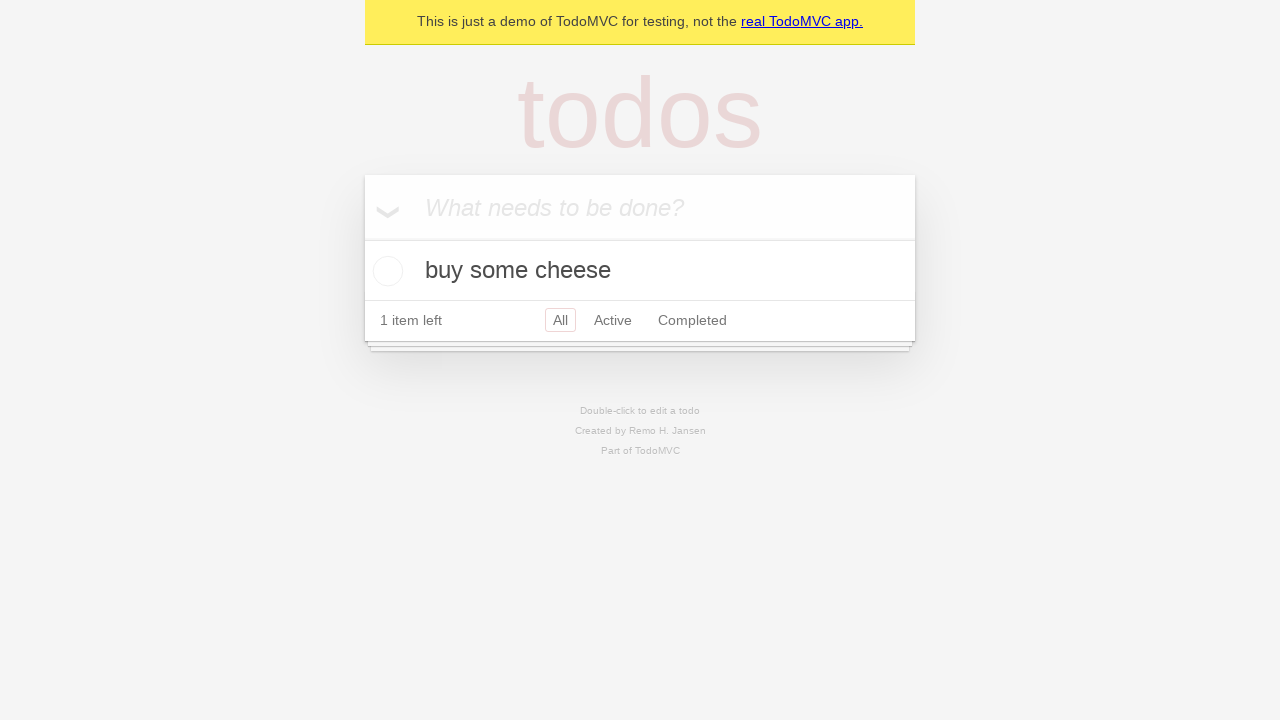

Filled todo input with 'feed the cat' on internal:attr=[placeholder="What needs to be done?"i]
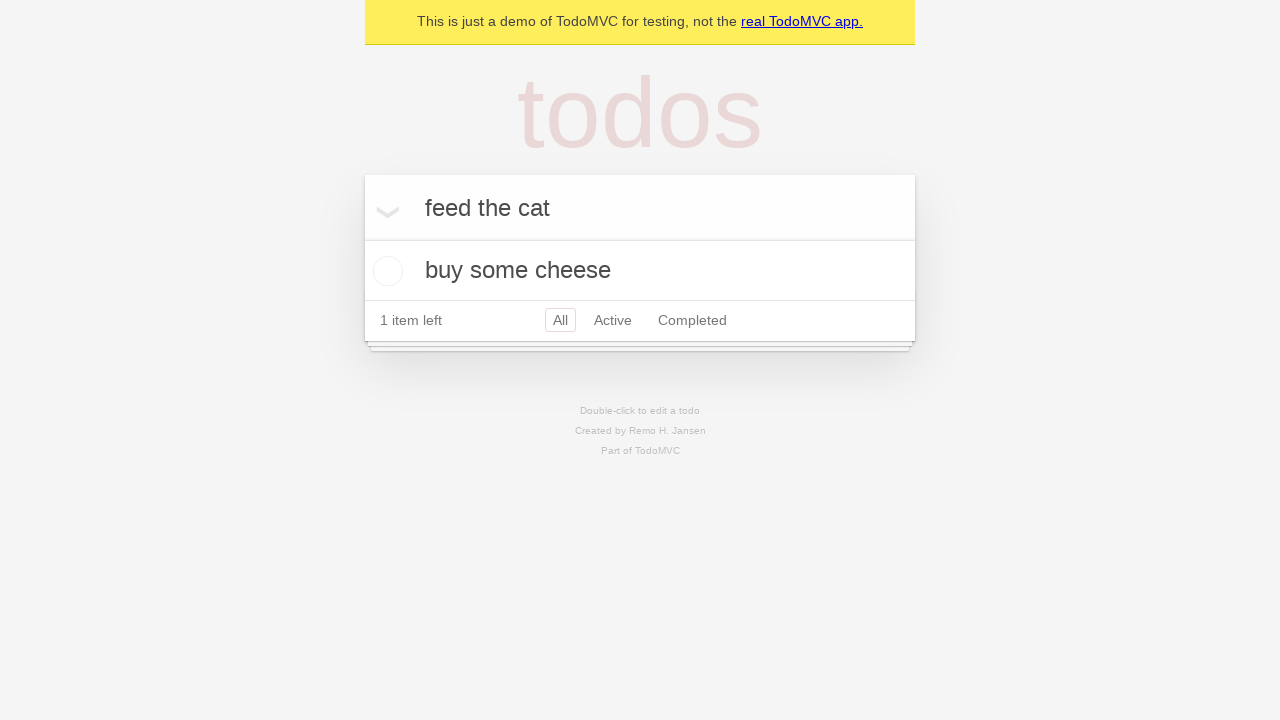

Pressed Enter to add second todo item on internal:attr=[placeholder="What needs to be done?"i]
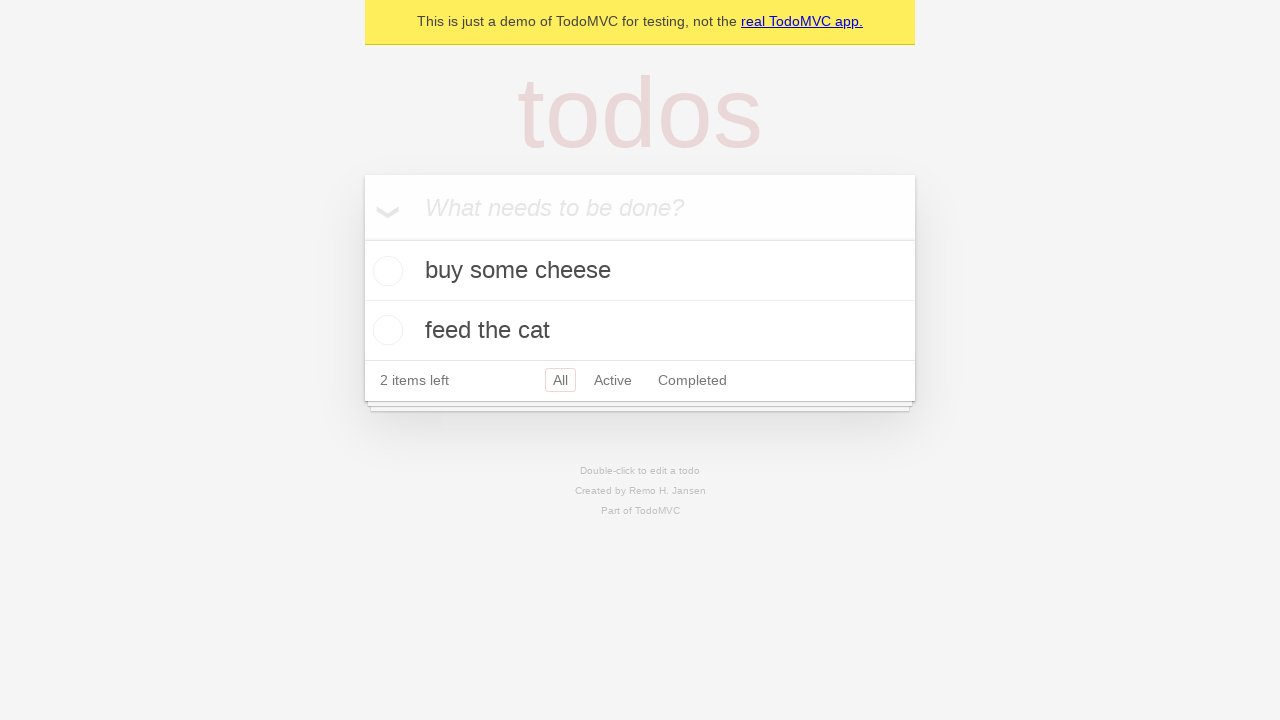

Filled todo input with 'book a doctors appointment' on internal:attr=[placeholder="What needs to be done?"i]
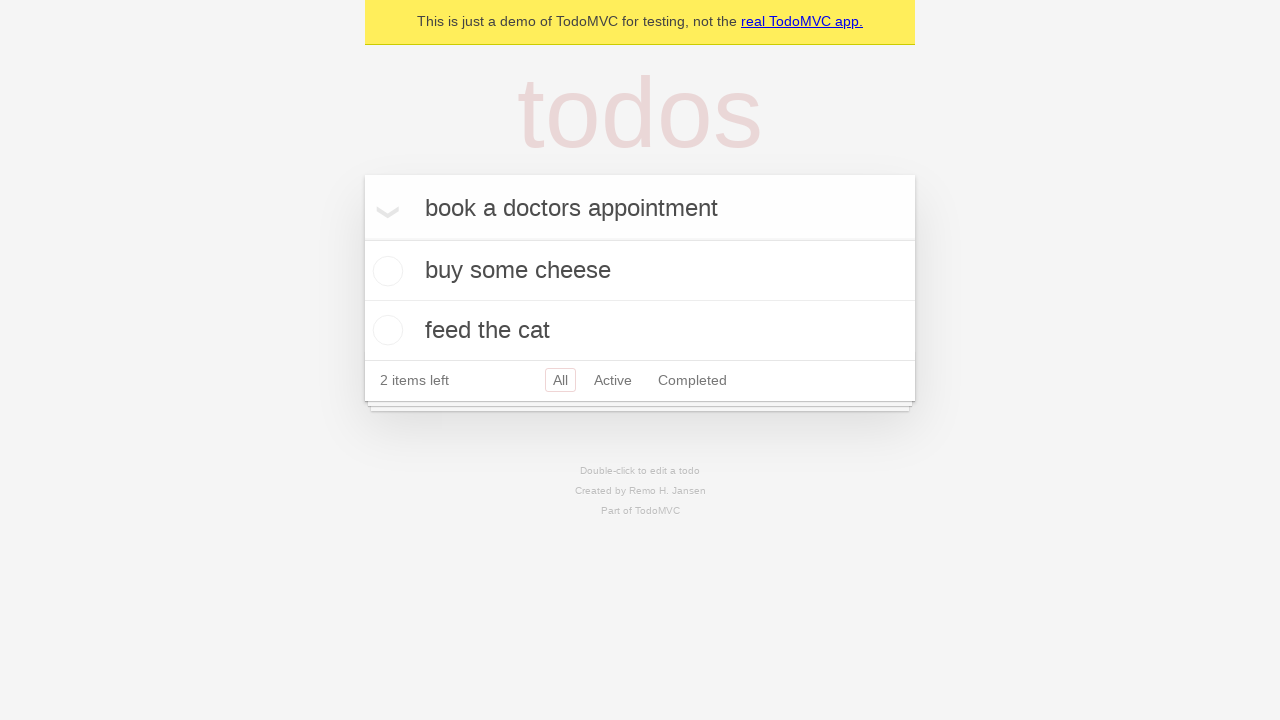

Pressed Enter to add third todo item on internal:attr=[placeholder="What needs to be done?"i]
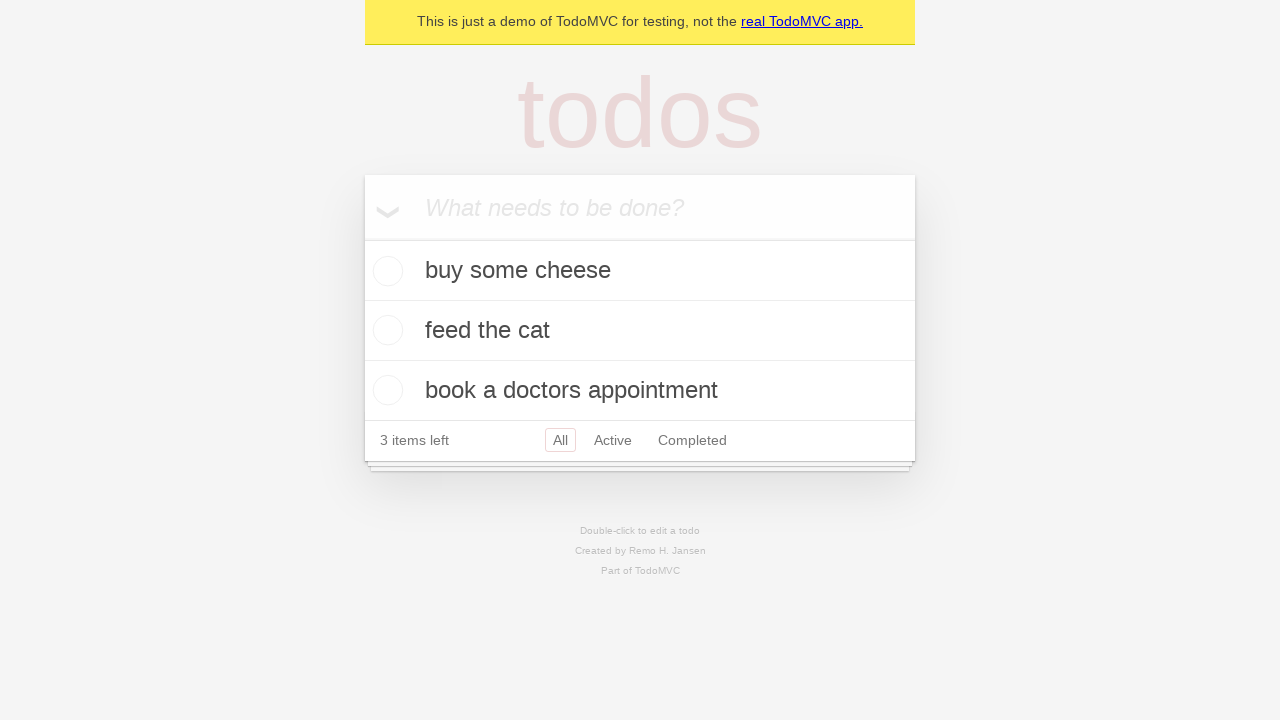

Checked the second todo item (feed the cat) at (385, 330) on internal:testid=[data-testid="todo-item"s] >> nth=1 >> internal:role=checkbox
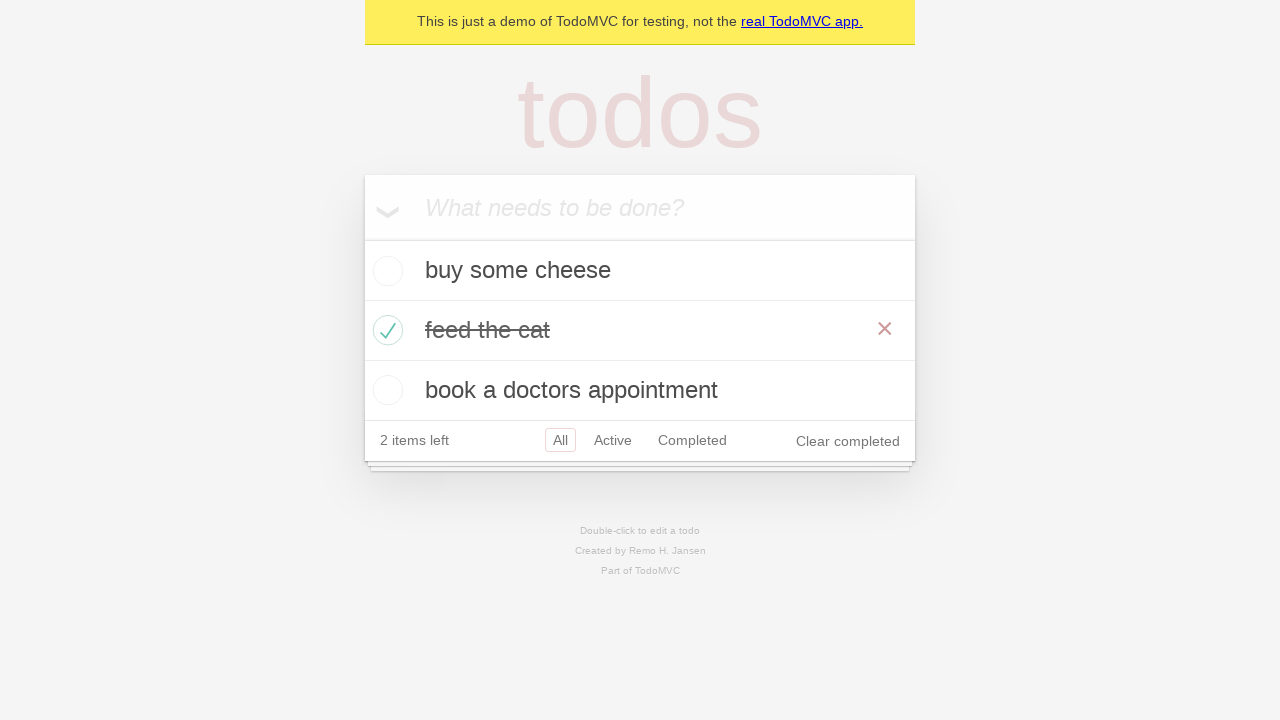

Clicked Active filter to show only uncompleted items at (613, 440) on internal:role=link[name="Active"i]
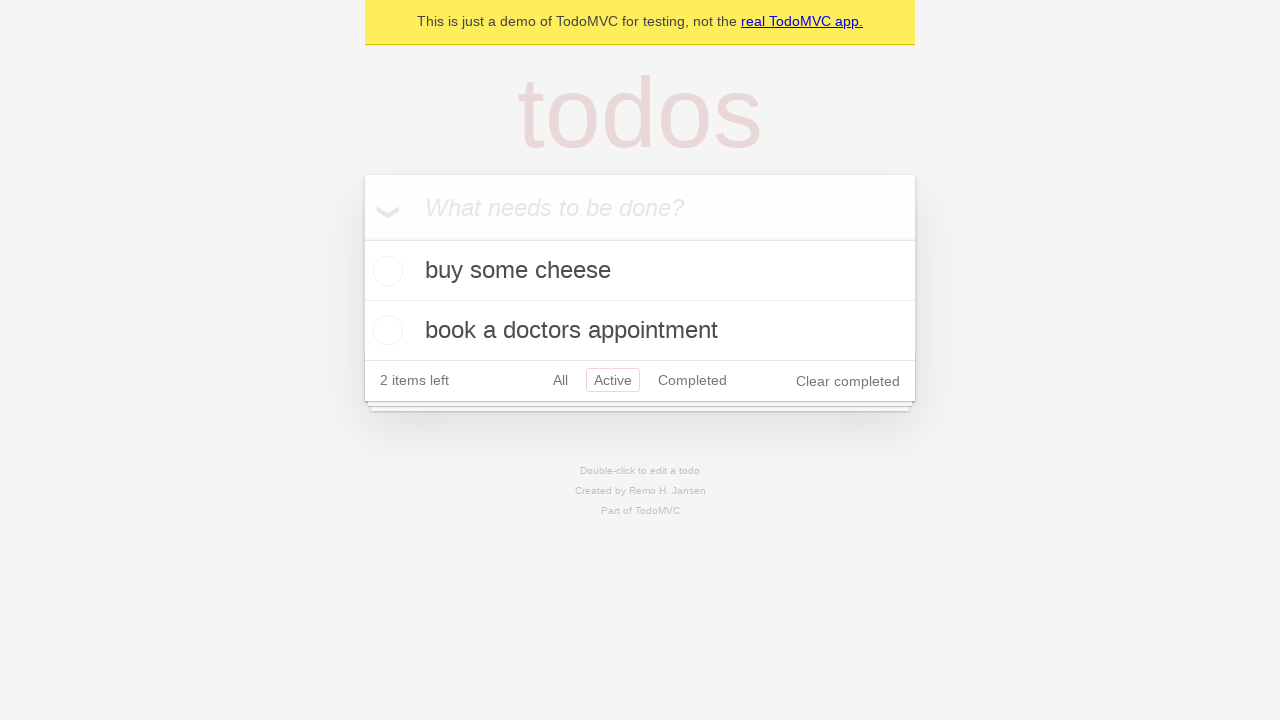

Clicked Completed filter to show only completed items at (692, 380) on internal:role=link[name="Completed"i]
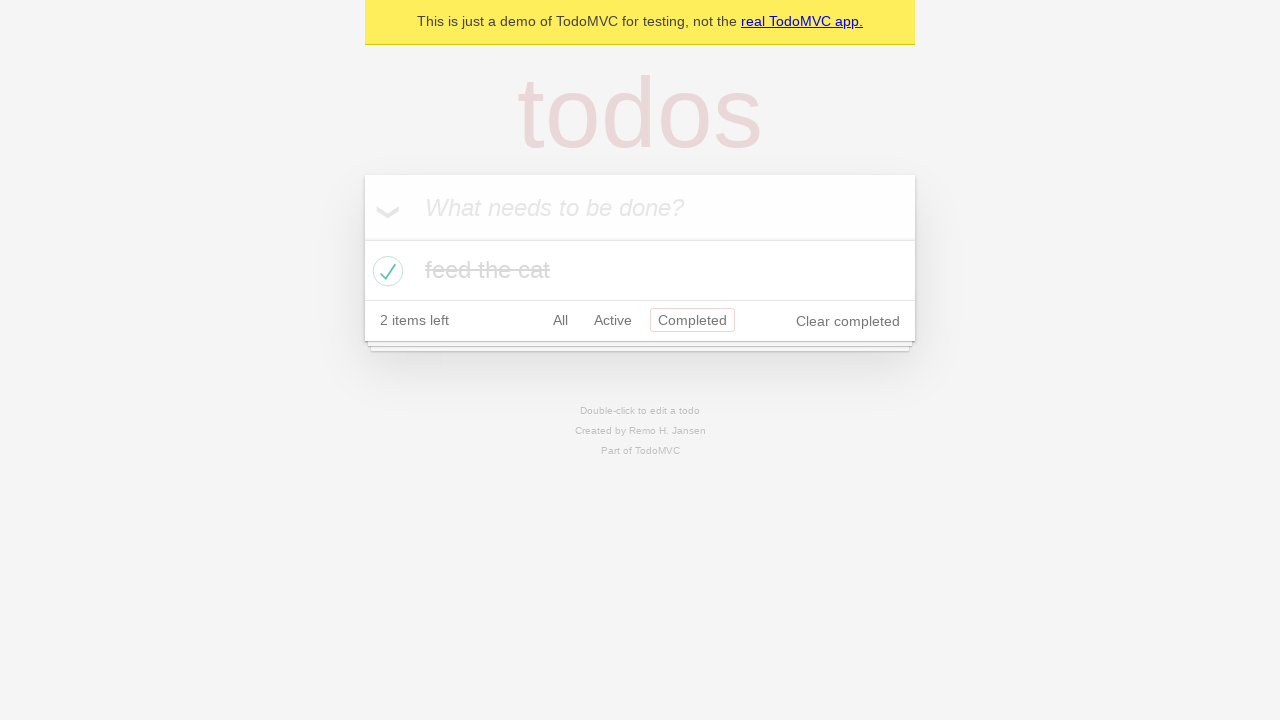

Clicked All filter to display all todo items at (560, 320) on internal:role=link[name="All"i]
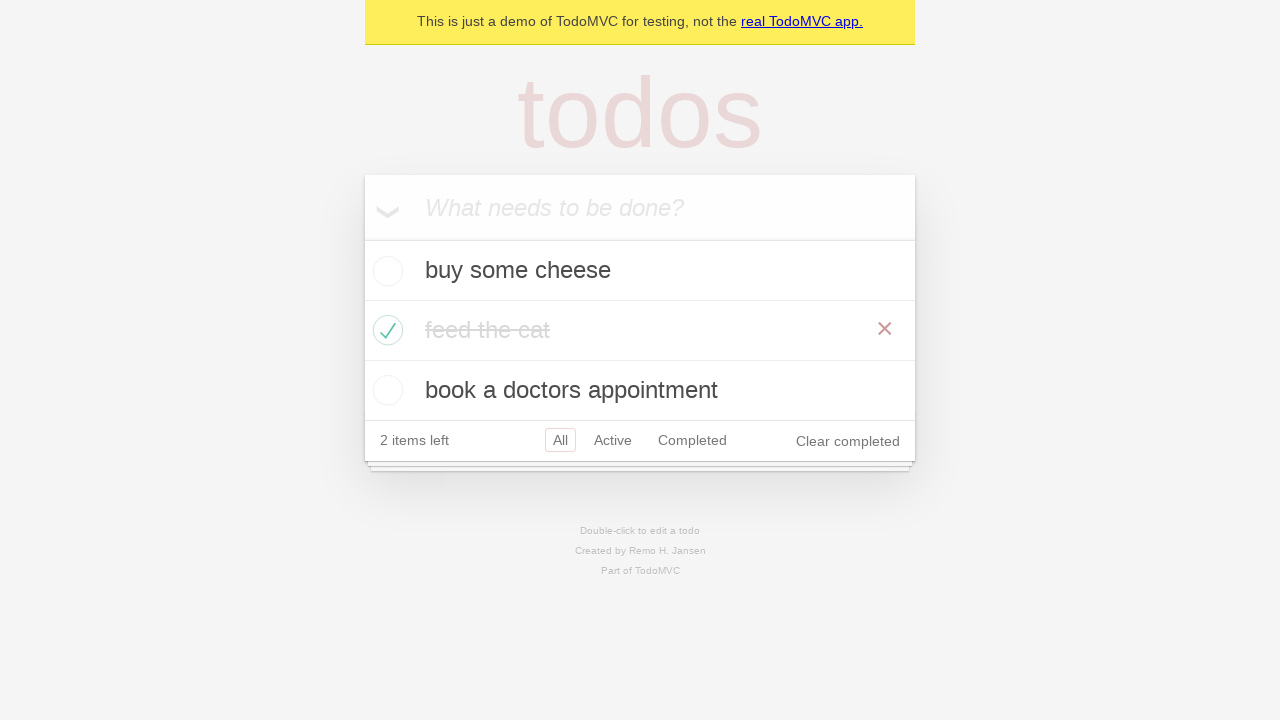

Verified all 3 todo items are displayed
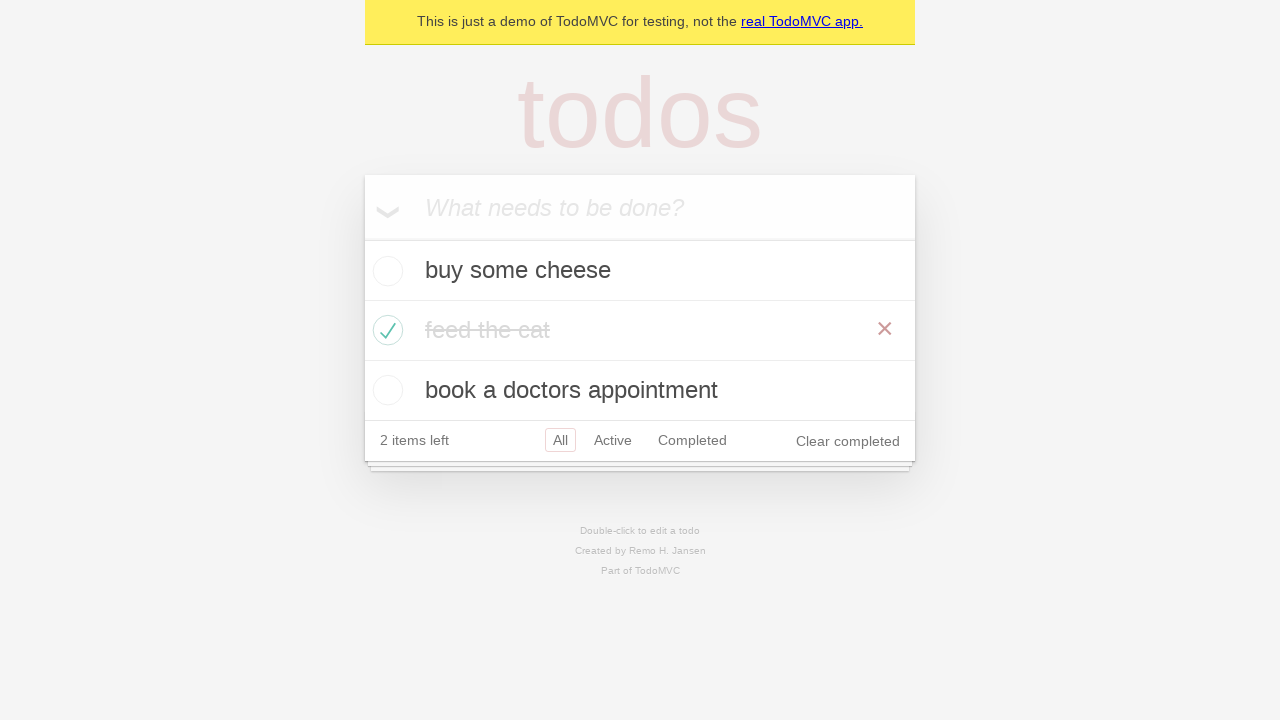

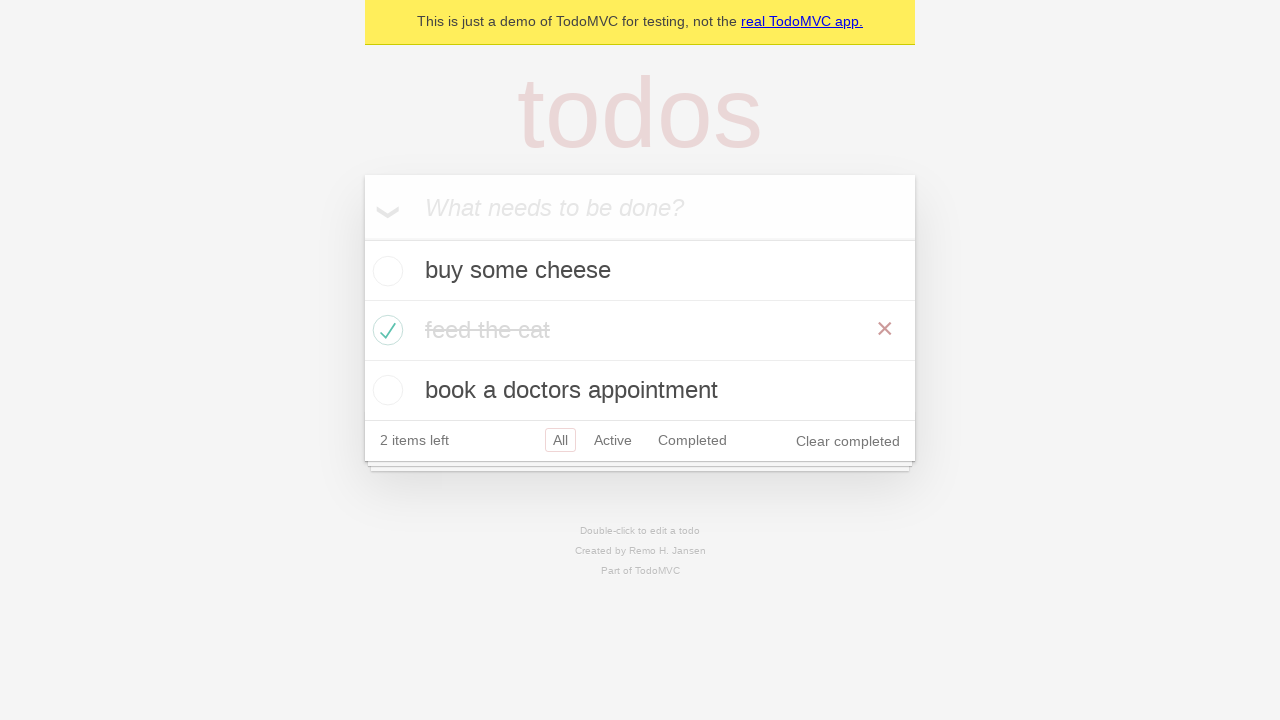